Tests navigation on the Playwright documentation site by hovering over and clicking the "GET STARTED" button

Starting URL: https://playwright.dev/java/

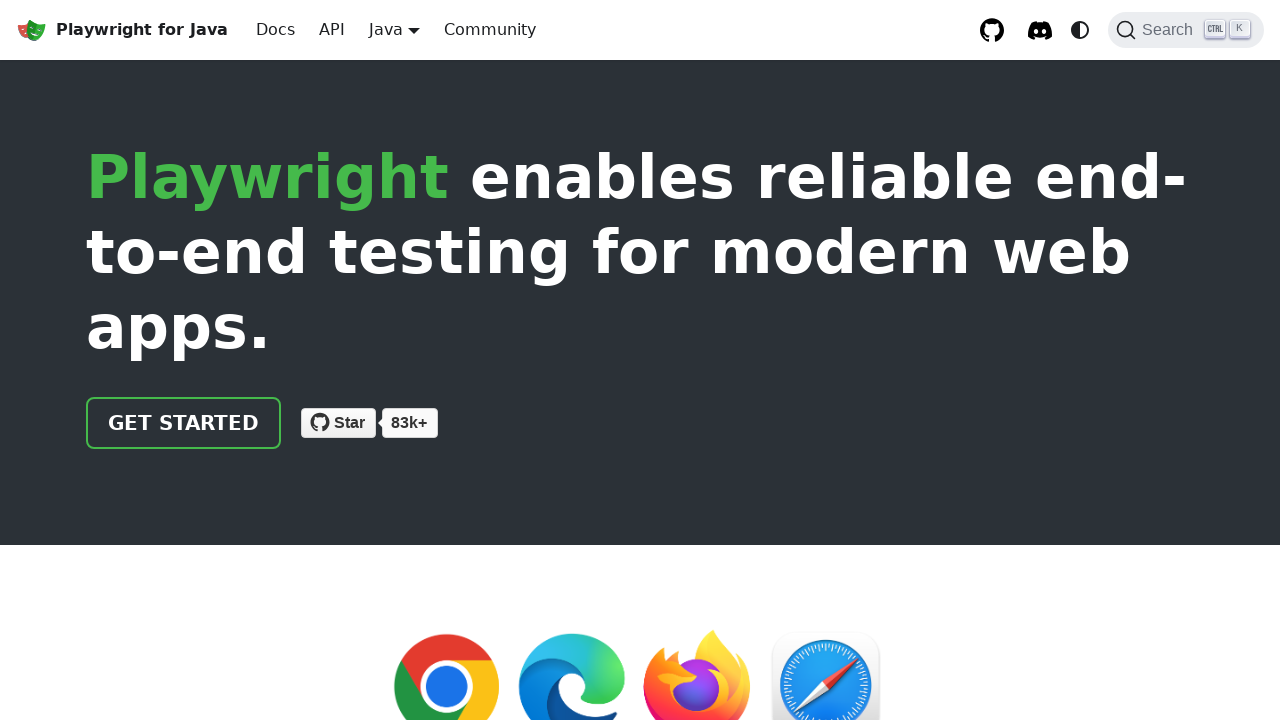

Located the GET STARTED button
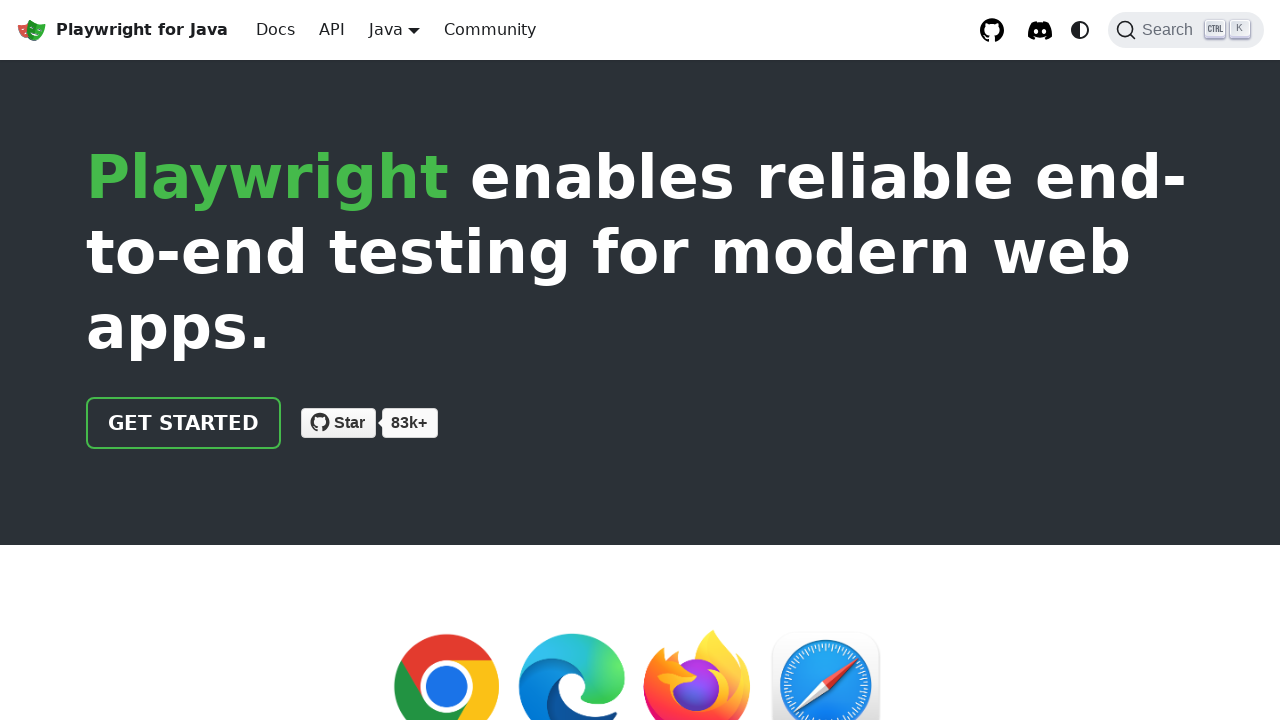

Hovered over the GET STARTED button at (184, 423) on text=GET STARTED
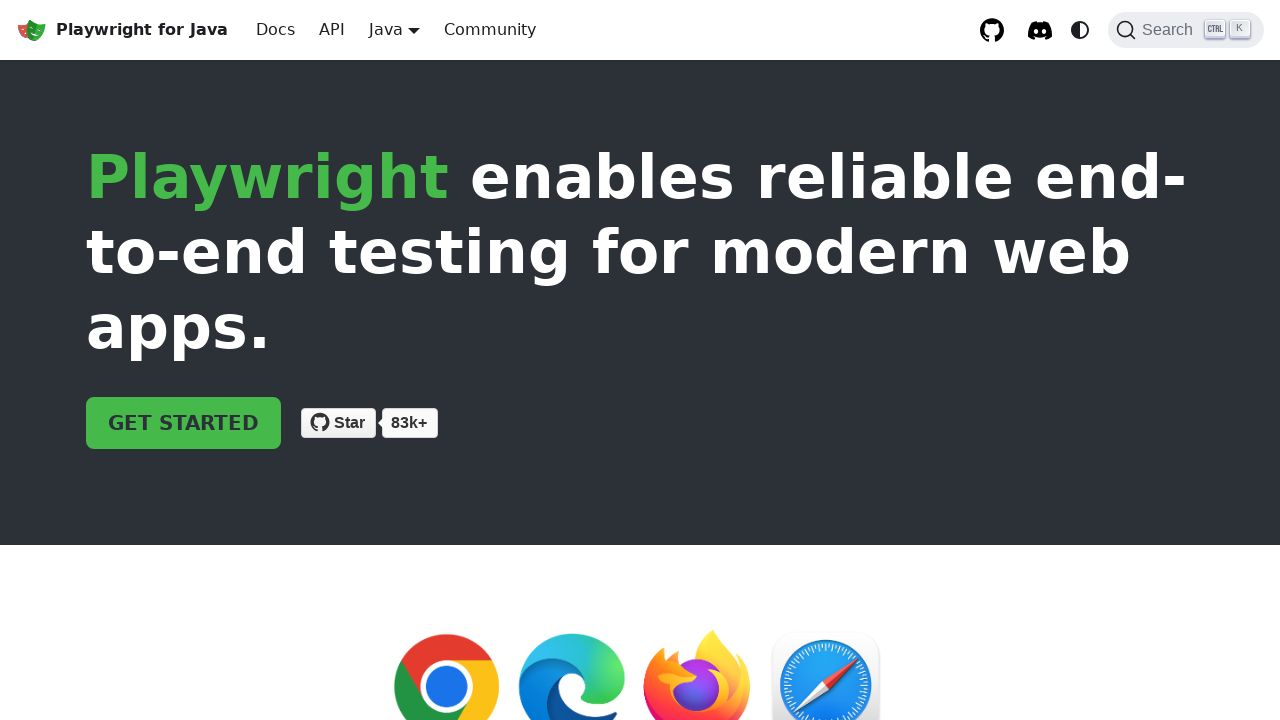

Clicked the GET STARTED button at (184, 423) on text=GET STARTED
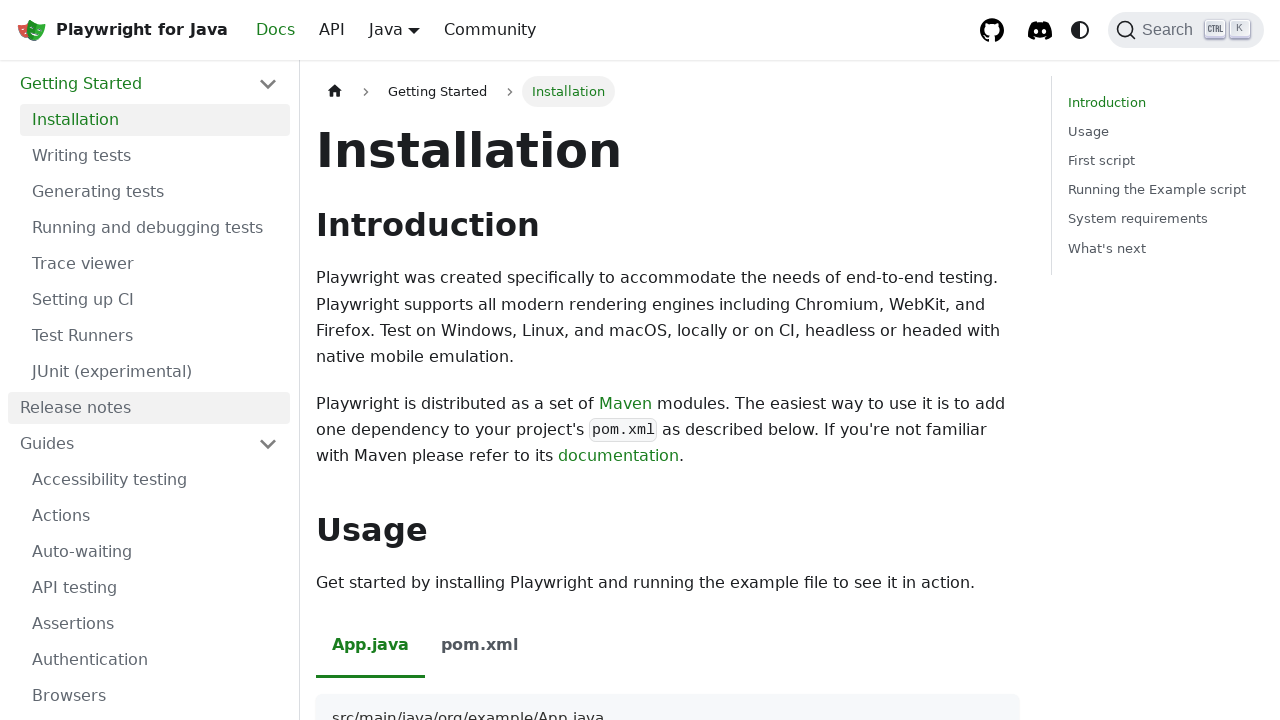

Page loaded after clicking GET STARTED
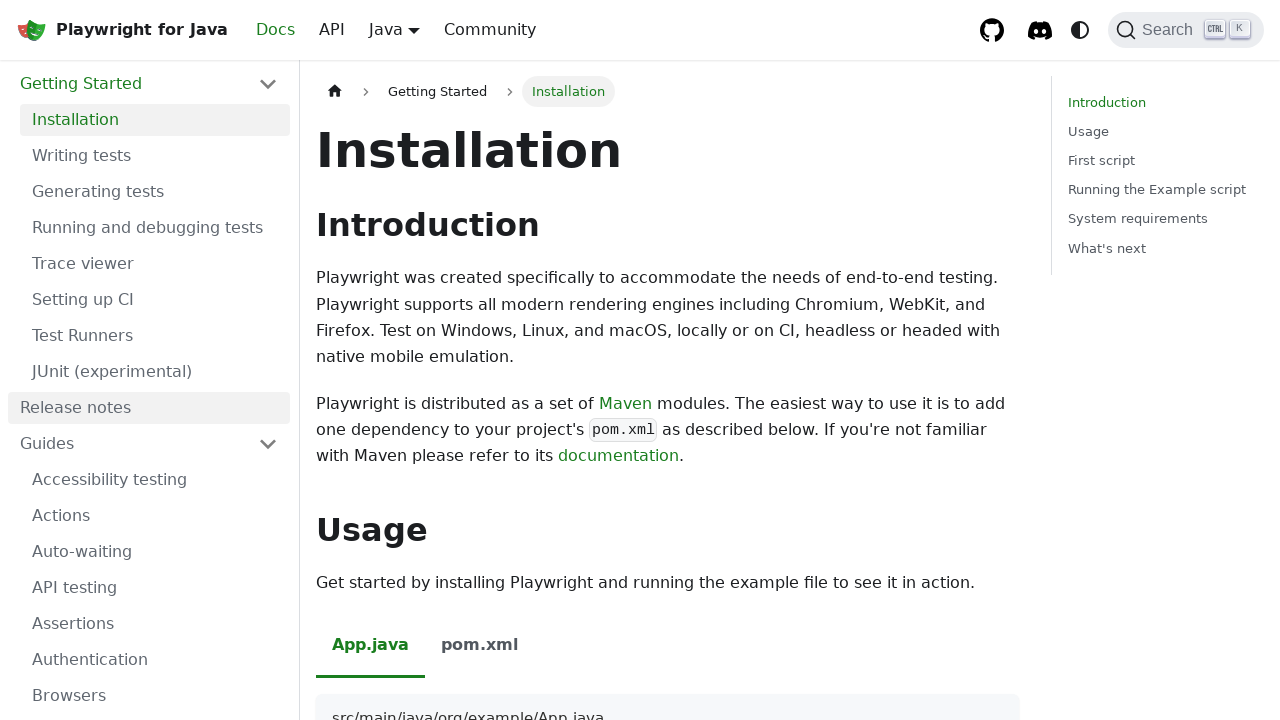

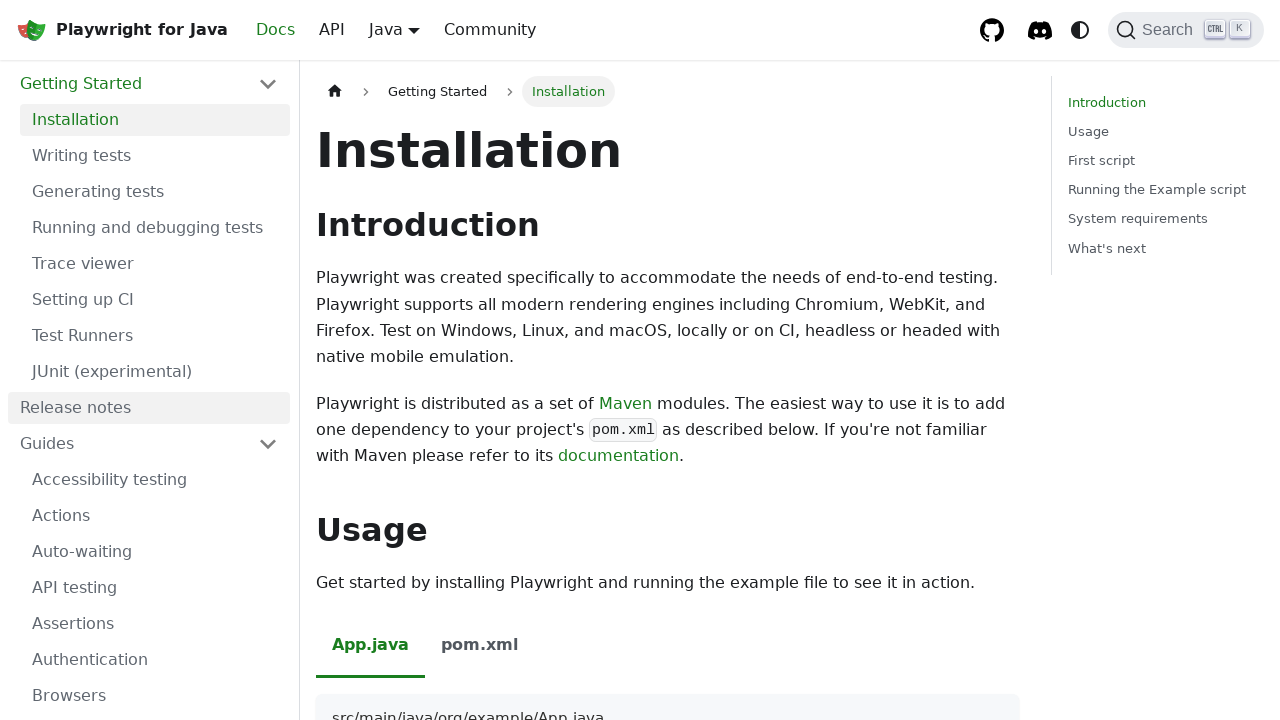